Navigates to an e-commerce playground site and verifies the page title contains "Your Store".

Starting URL: https://ecommerce-playground.lambdatest.io

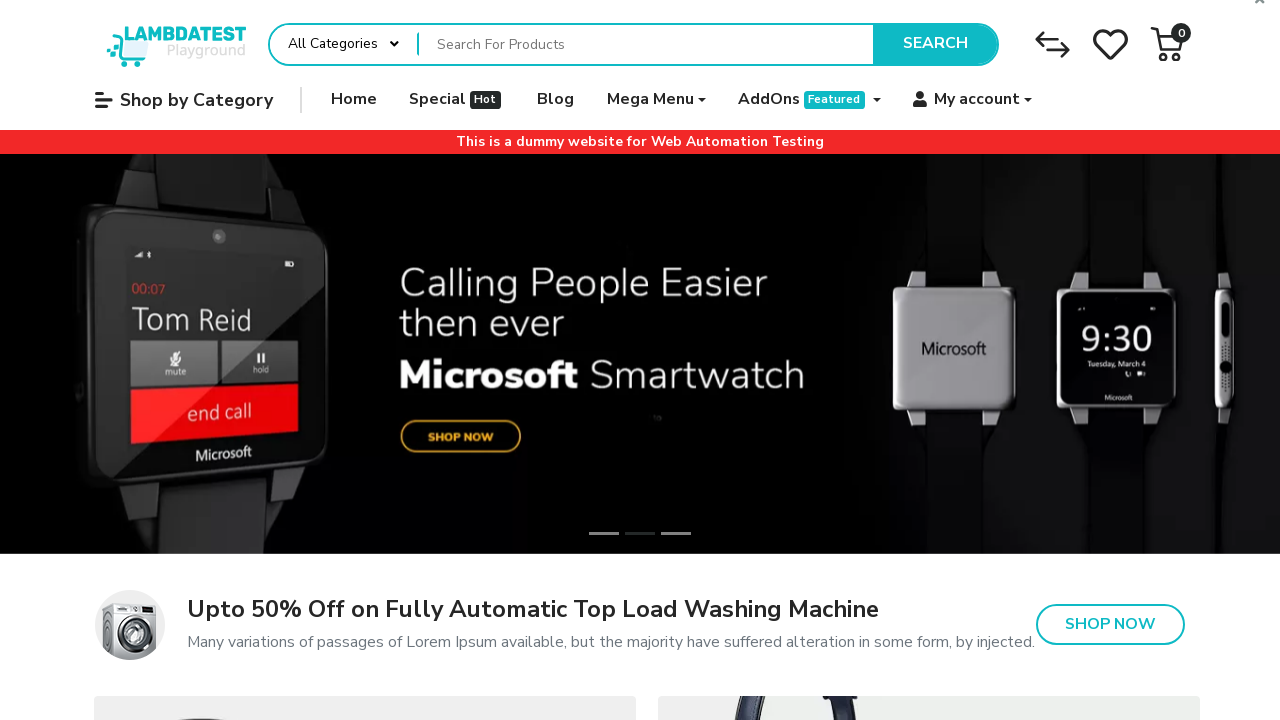

Waited for page DOM content to load
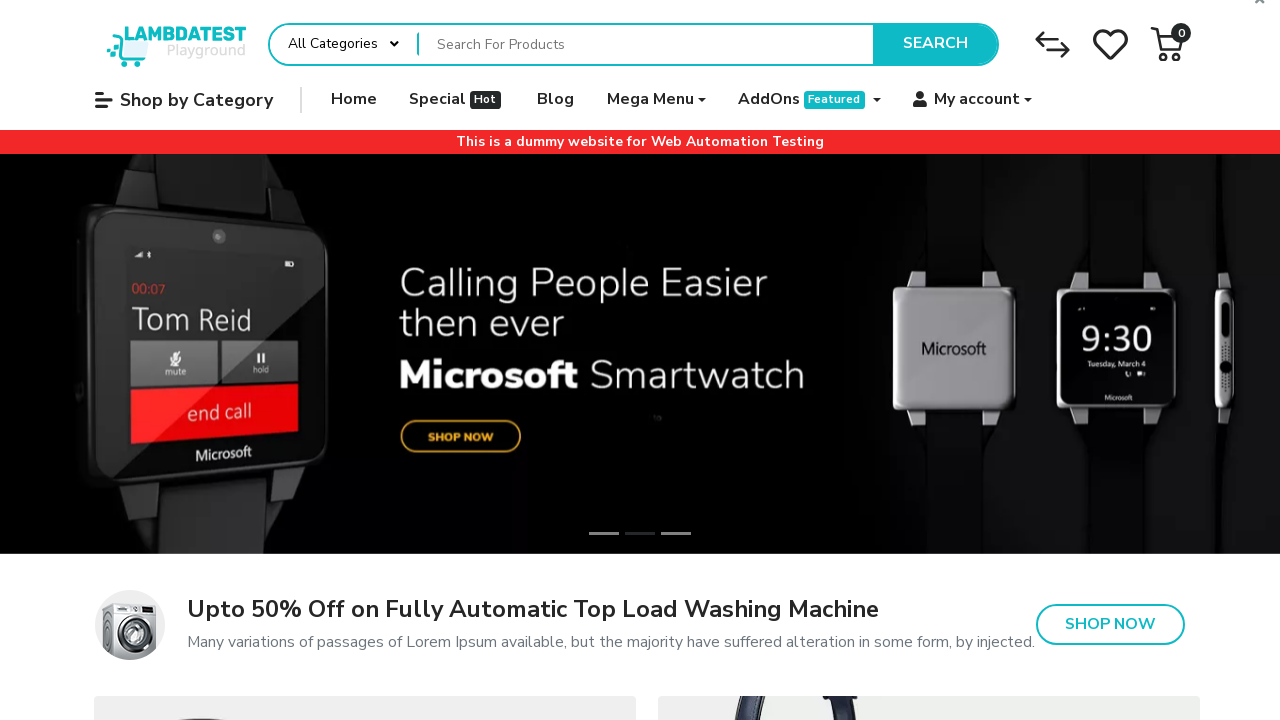

Verified page title contains 'Your Store'
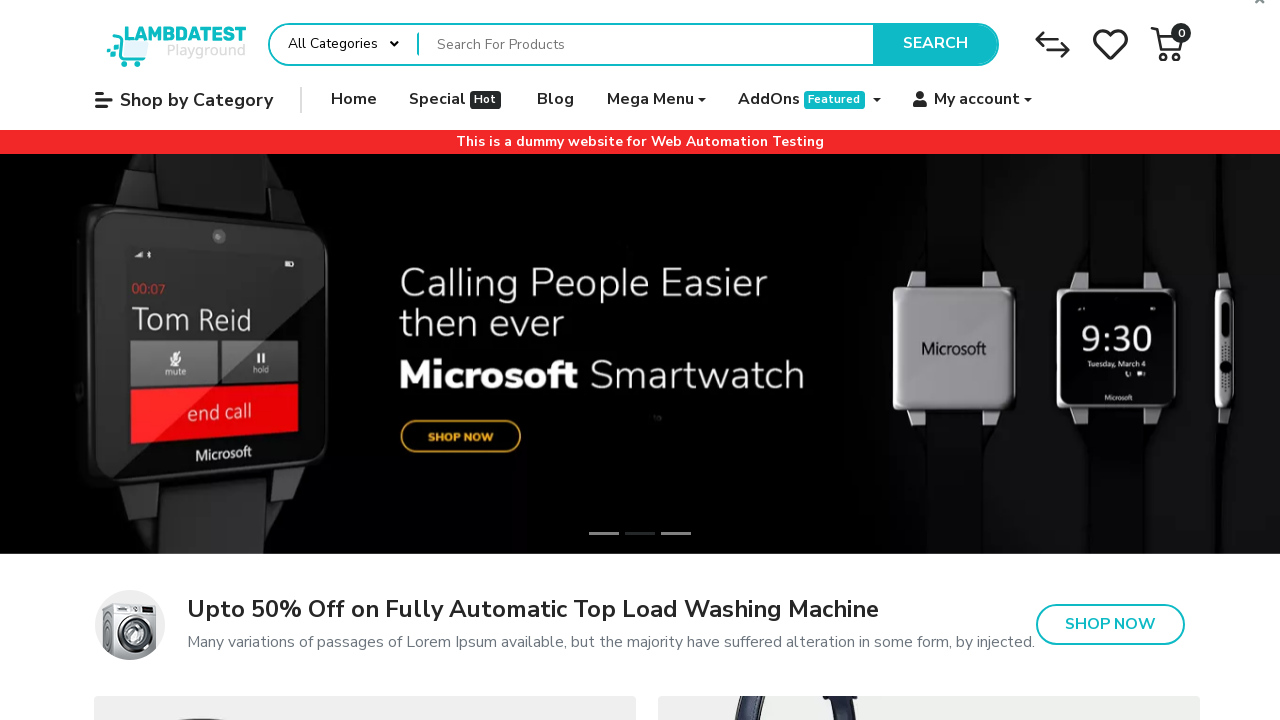

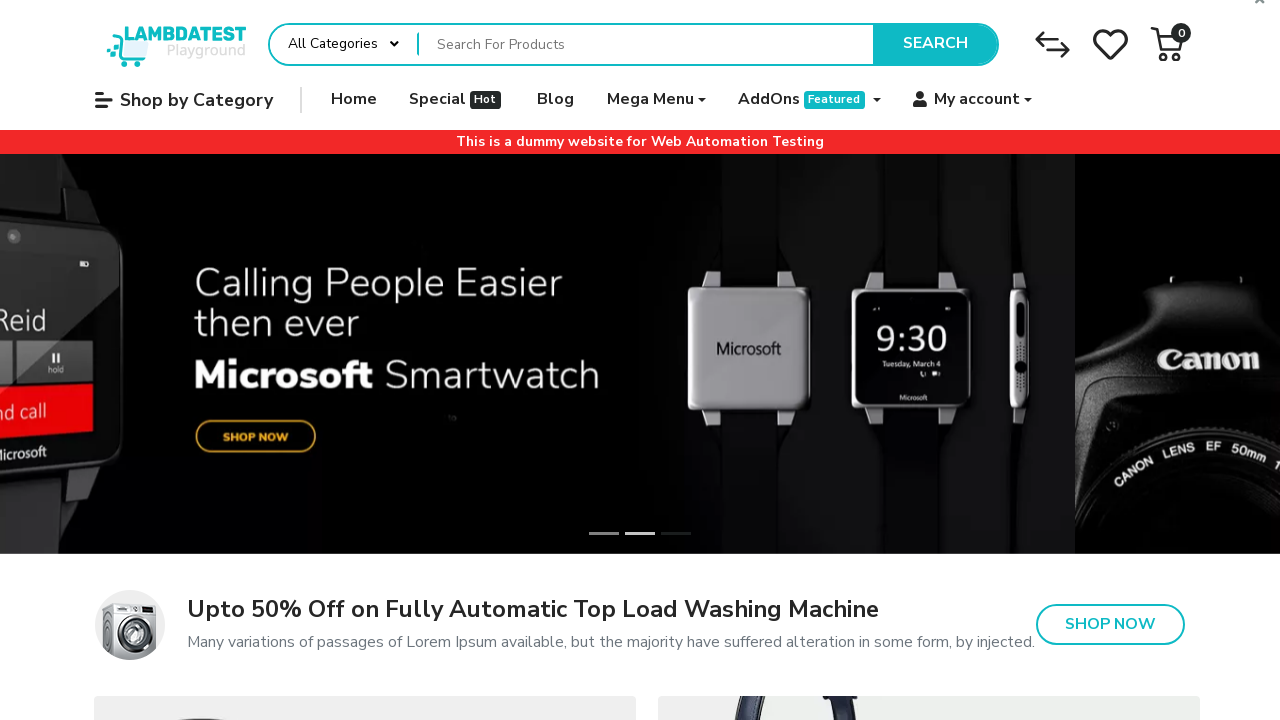